Tests marking all todo items as completed using the toggle-all checkbox

Starting URL: https://demo.playwright.dev/todomvc

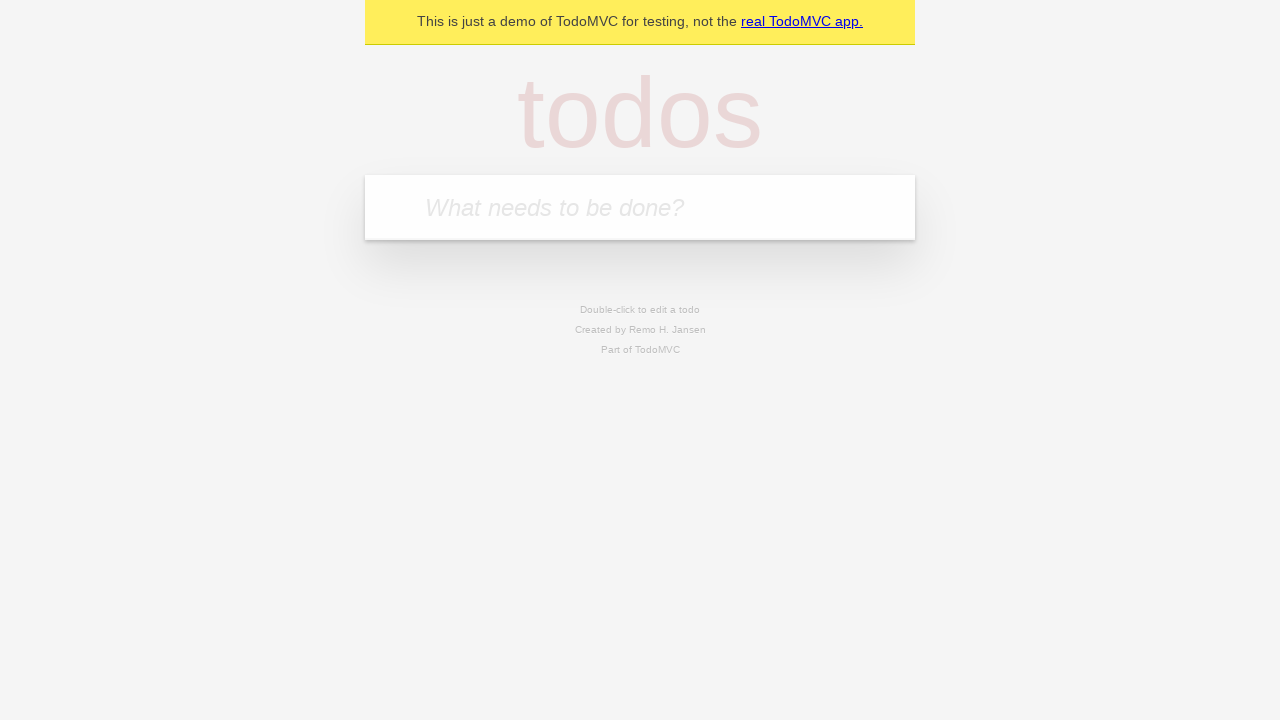

Filled todo input field with 'buy some cheese' on internal:attr=[placeholder="What needs to be done?"i]
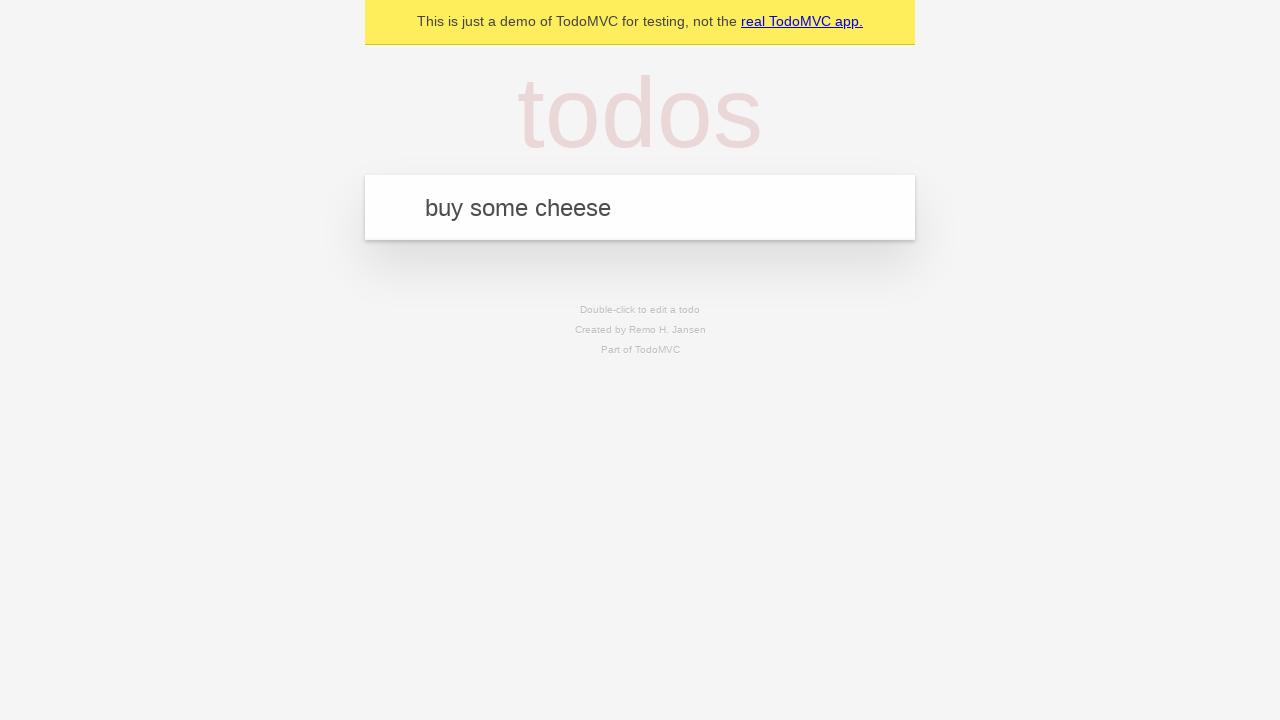

Pressed Enter to add todo 'buy some cheese' on internal:attr=[placeholder="What needs to be done?"i]
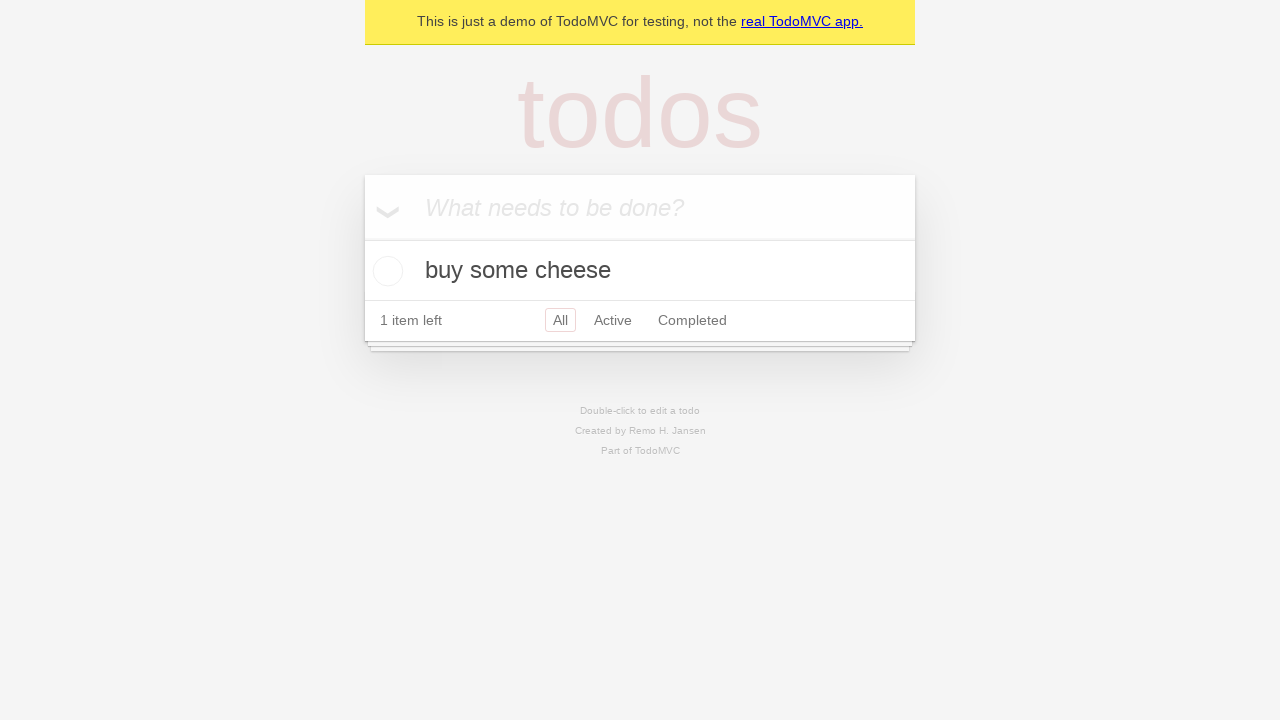

Filled todo input field with 'feed the cat' on internal:attr=[placeholder="What needs to be done?"i]
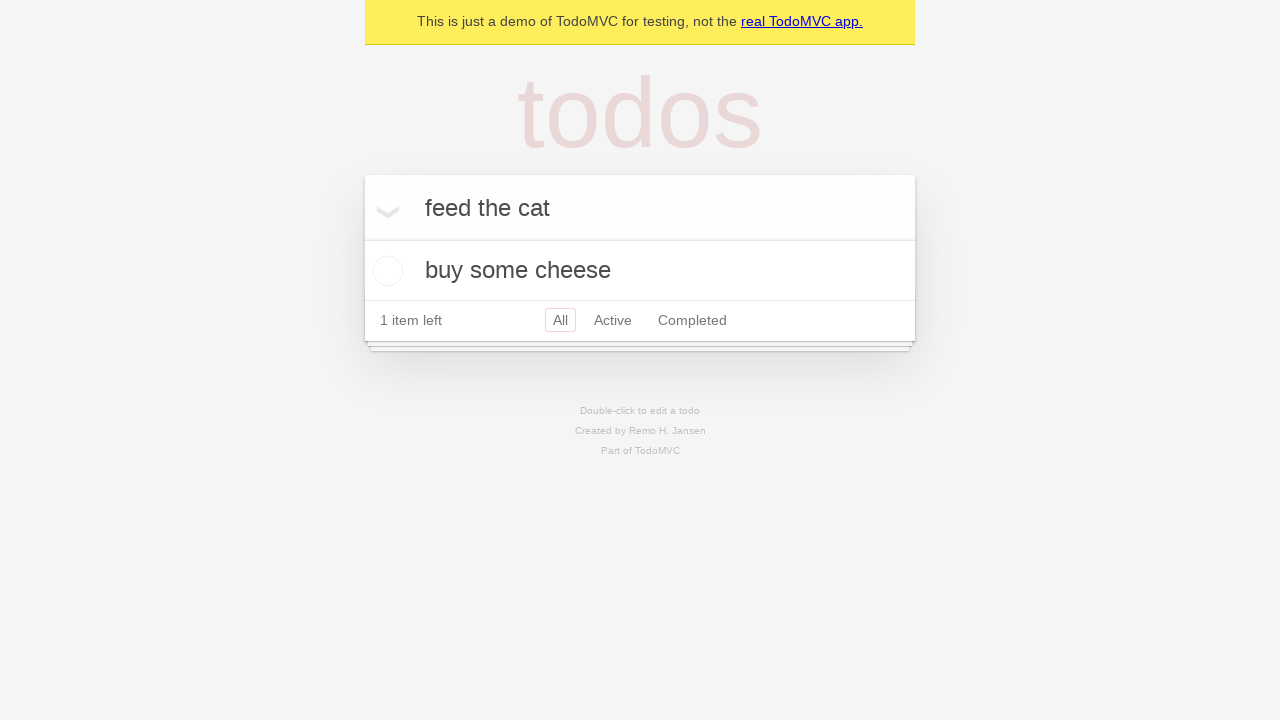

Pressed Enter to add todo 'feed the cat' on internal:attr=[placeholder="What needs to be done?"i]
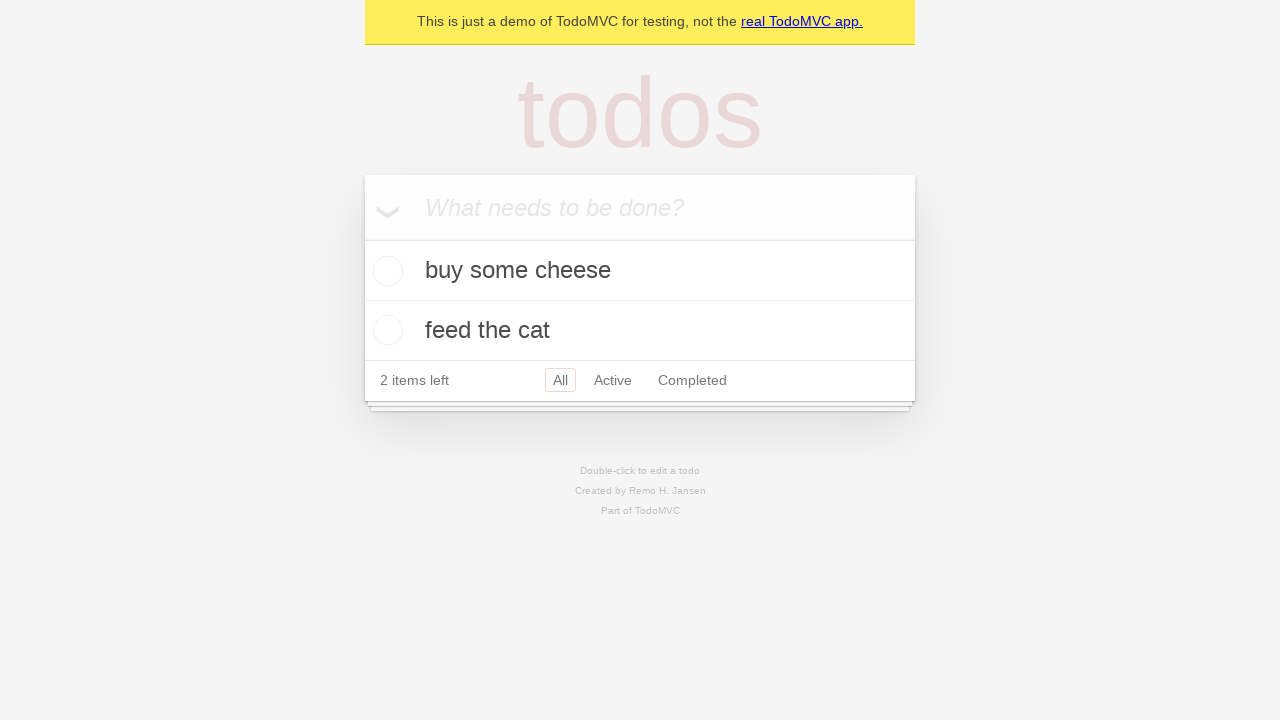

Filled todo input field with 'book a doctors appointment' on internal:attr=[placeholder="What needs to be done?"i]
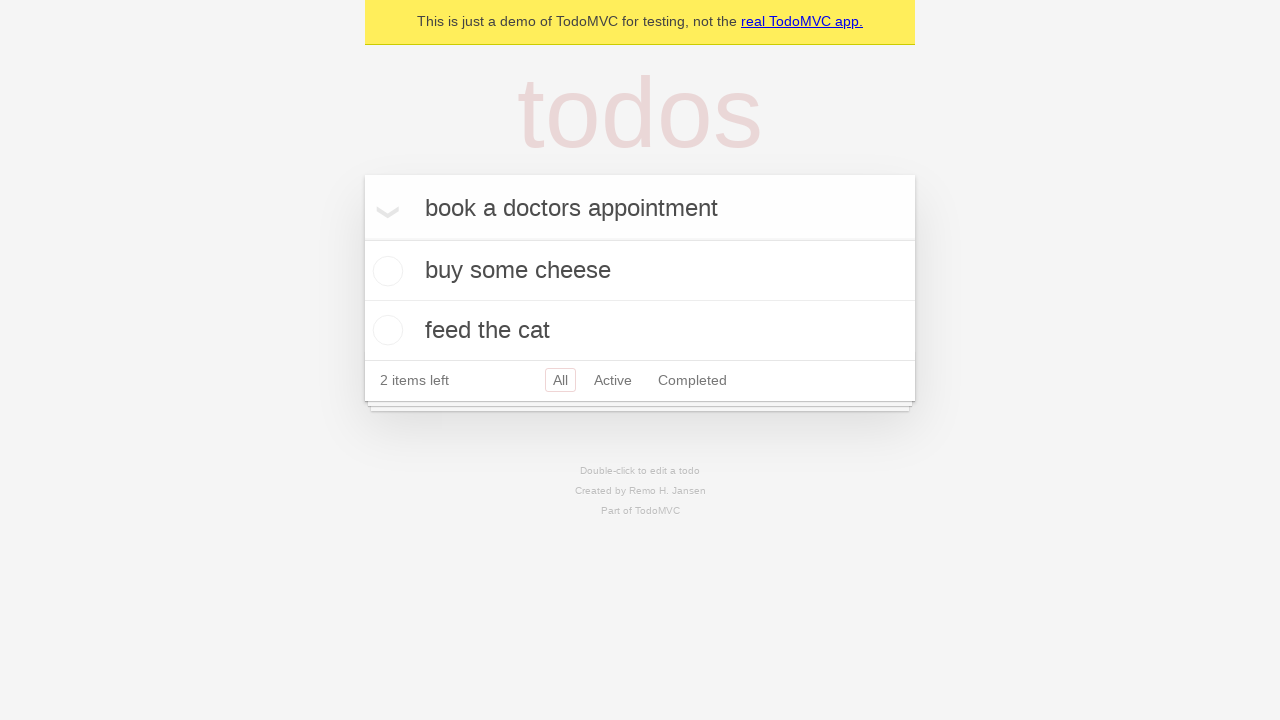

Pressed Enter to add todo 'book a doctors appointment' on internal:attr=[placeholder="What needs to be done?"i]
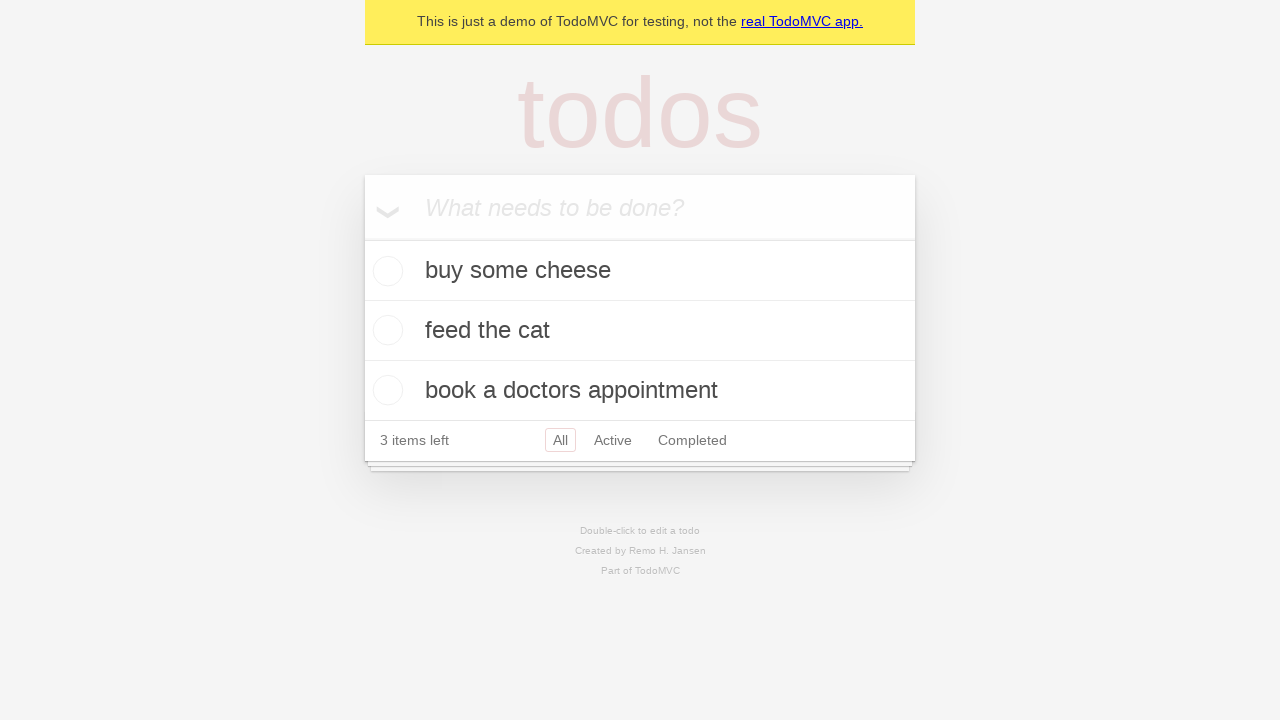

Clicked 'Mark all as complete' checkbox to complete all todos at (362, 238) on internal:label="Mark all as complete"i
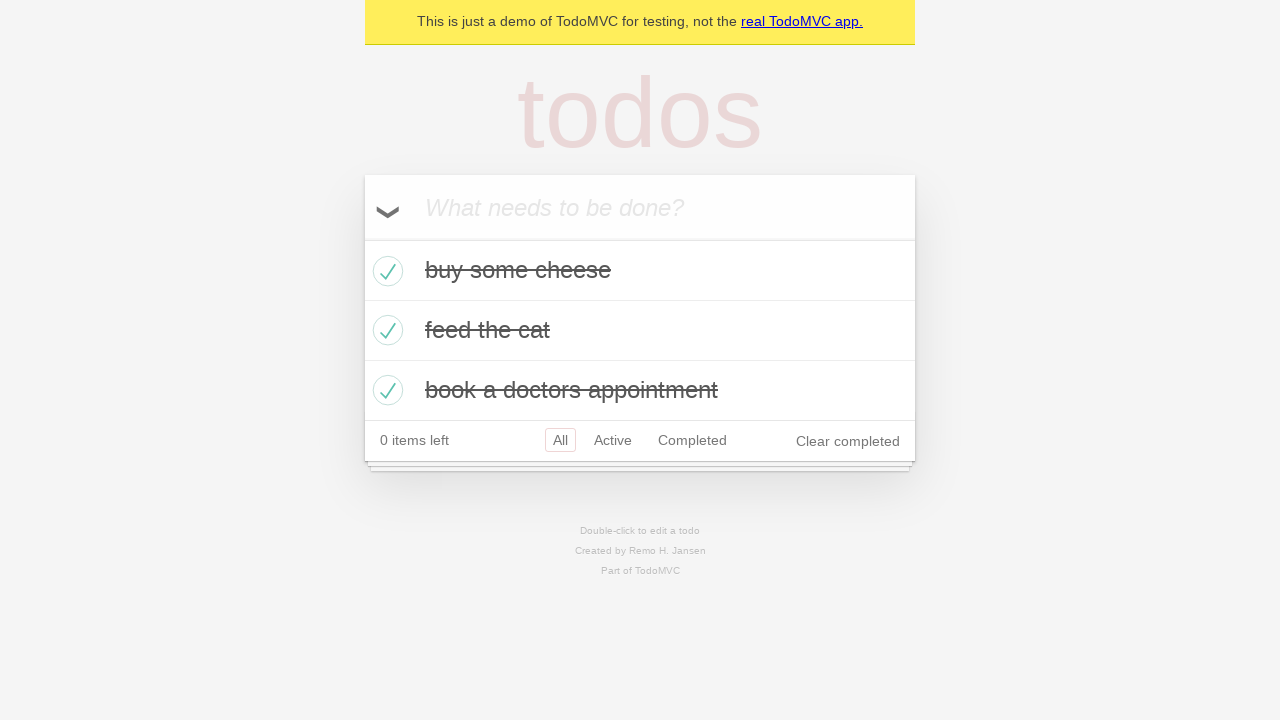

All todo items marked as completed and visible
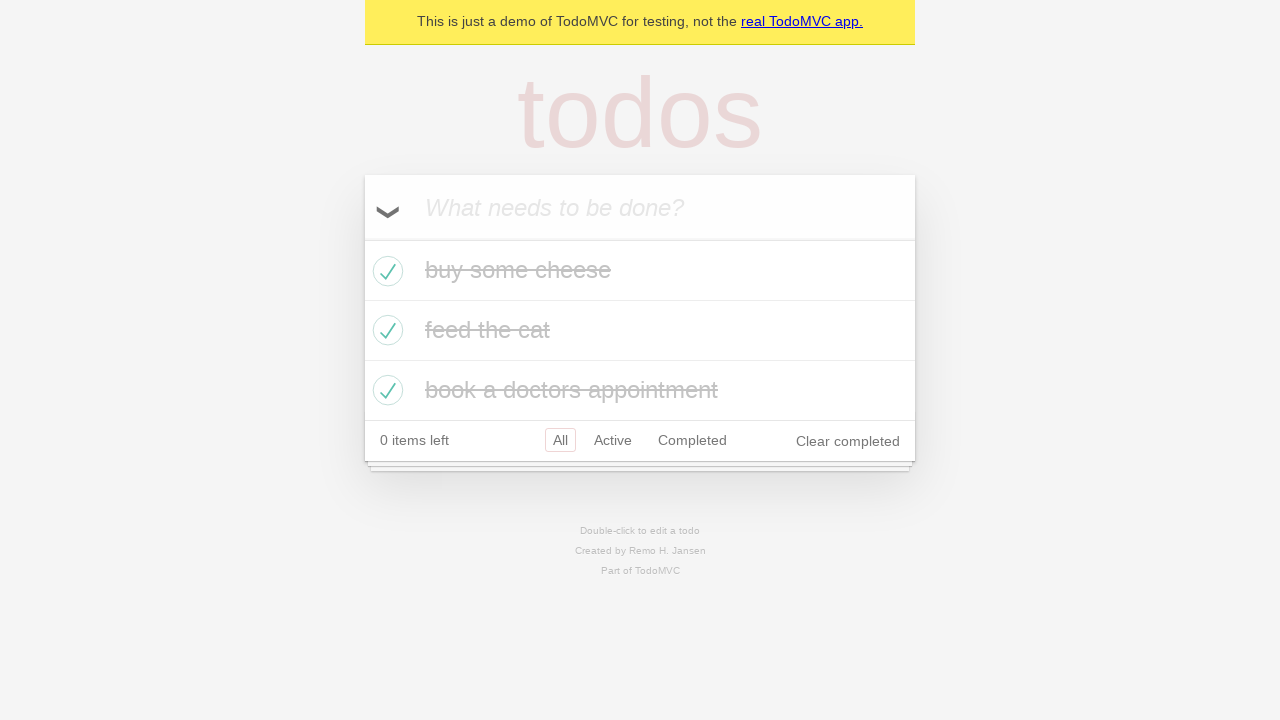

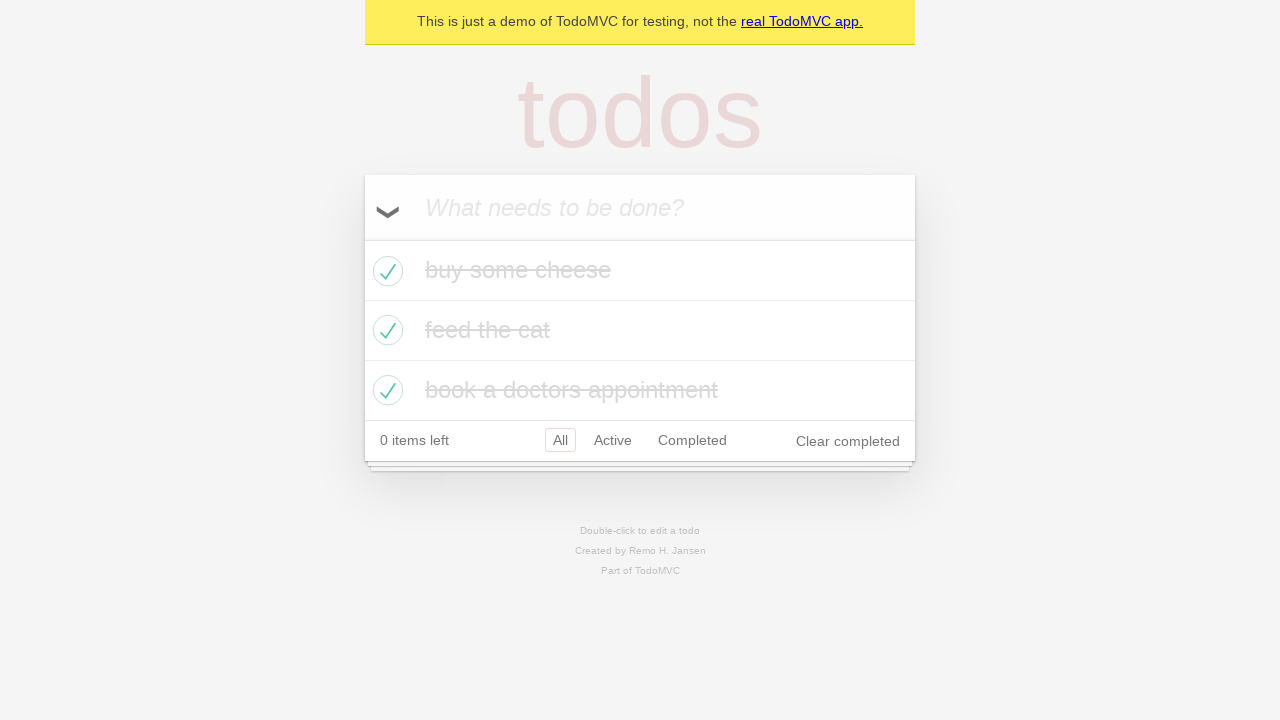